Tests keyboard operations on Flipkart by dismissing the login popup with Escape key, then scrolling to the bottom of the page using Ctrl+End and back to the top using Ctrl+Home.

Starting URL: https://www.flipkart.com/

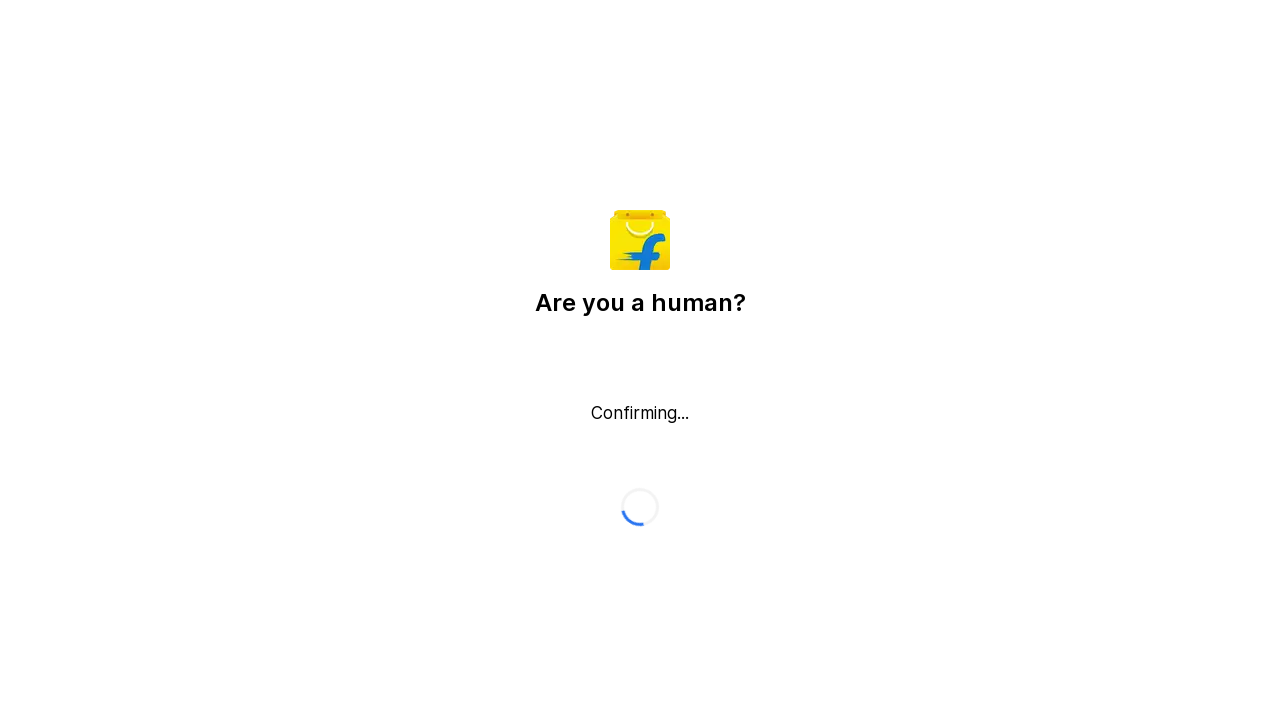

Pressed Escape key to dismiss login popup
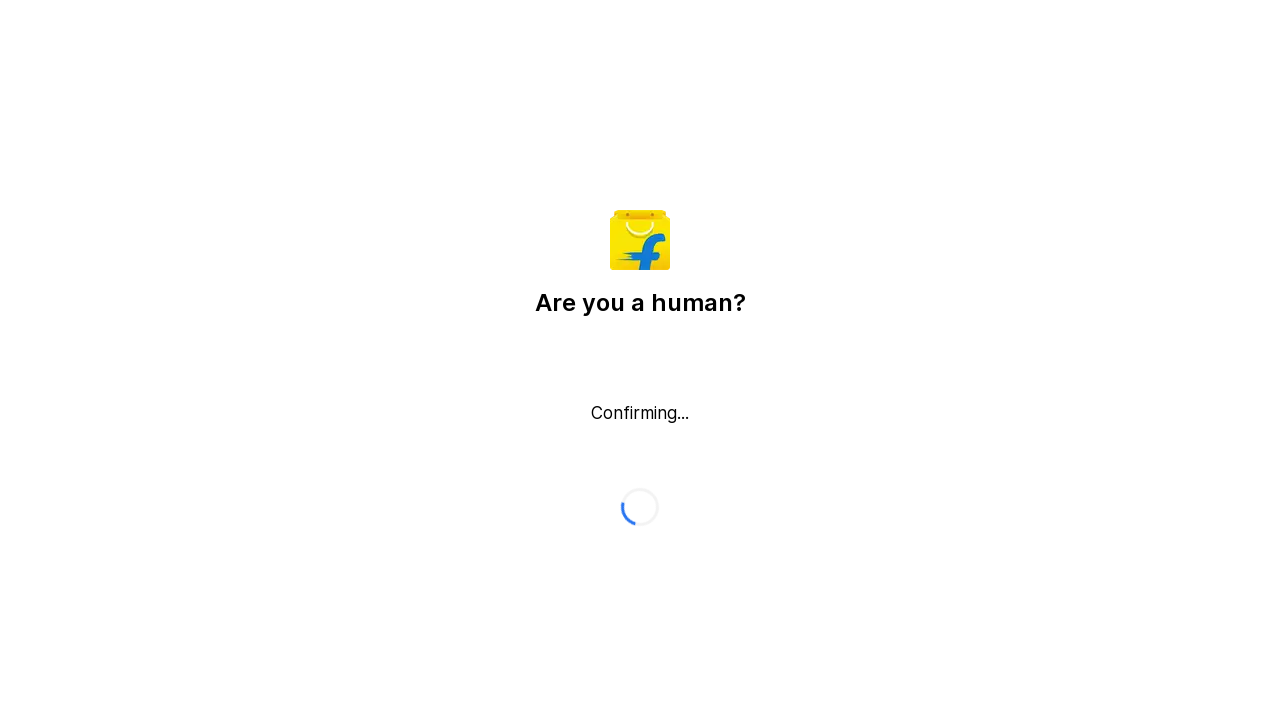

Waited 1500ms for page to stabilize
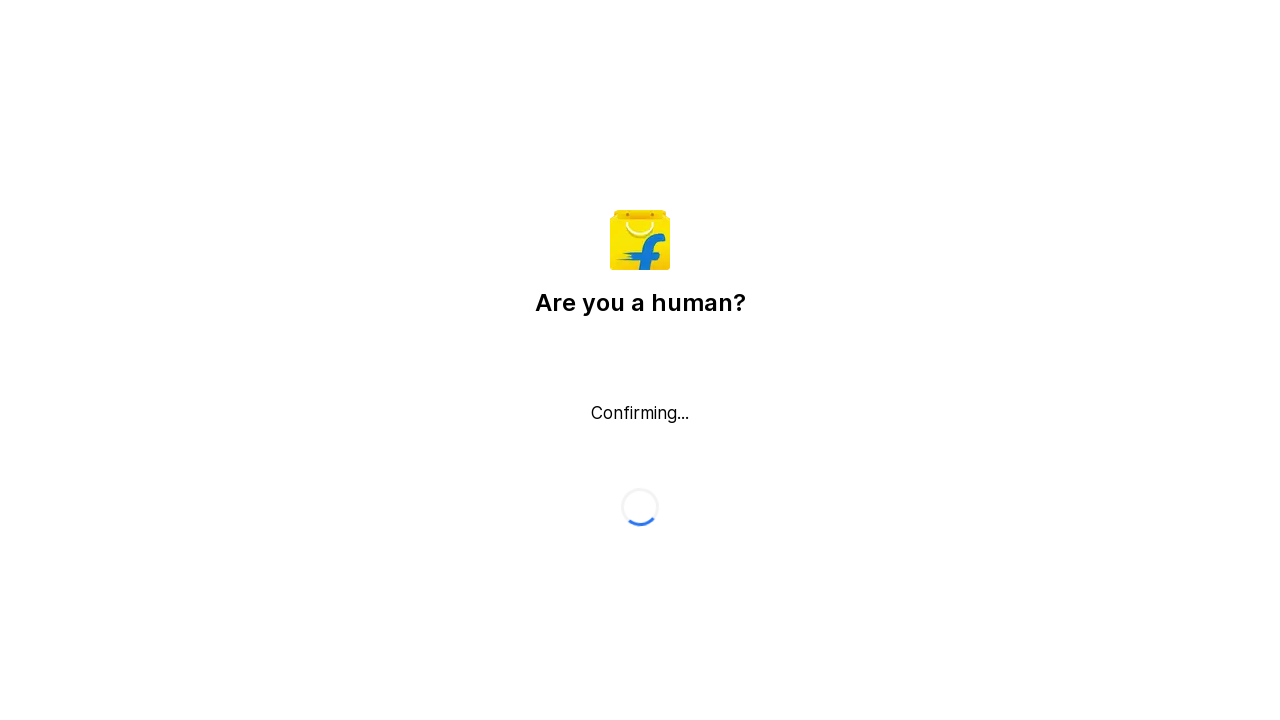

Pressed Ctrl+End to scroll to bottom of page
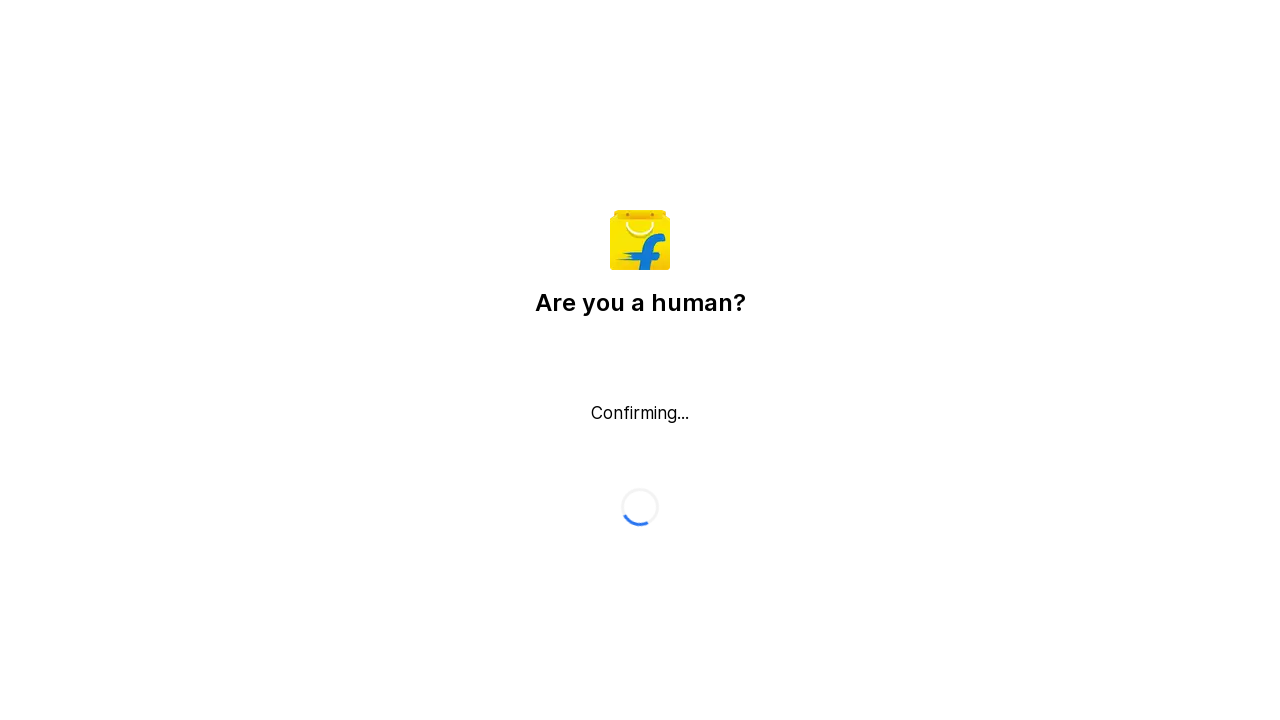

Waited 1500ms to observe scroll to bottom
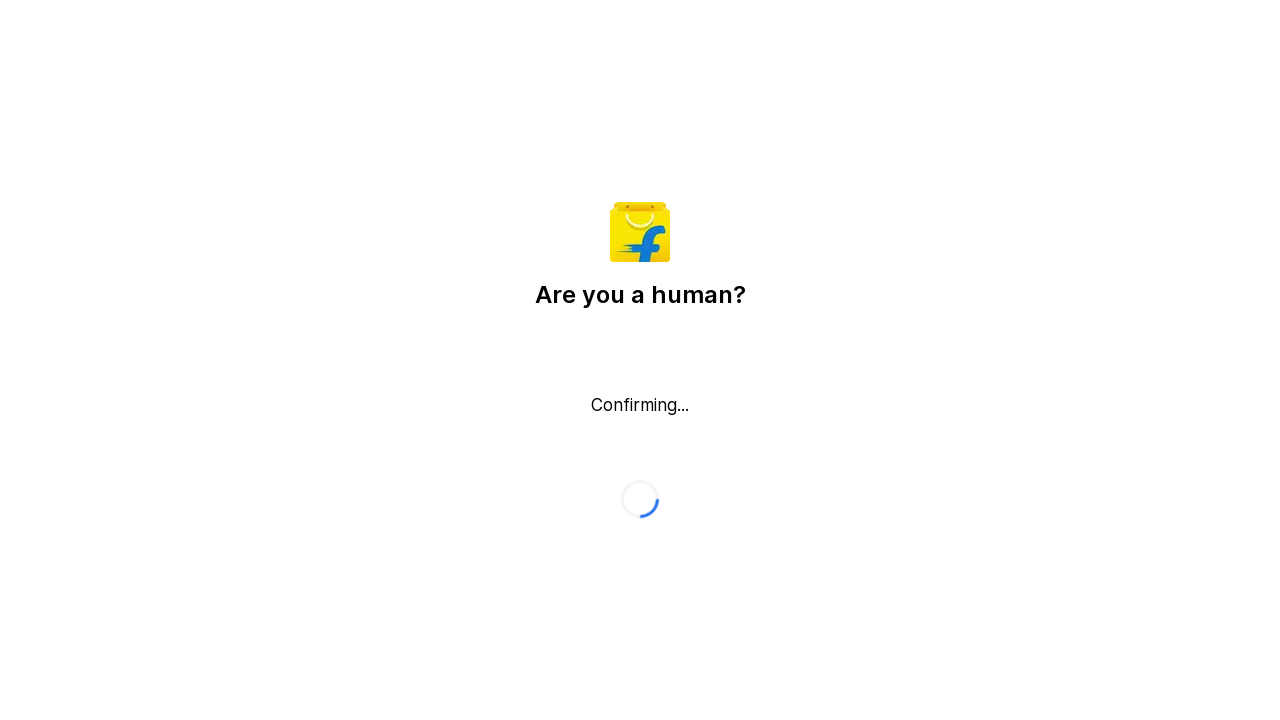

Pressed Ctrl+Home to scroll back to top of page
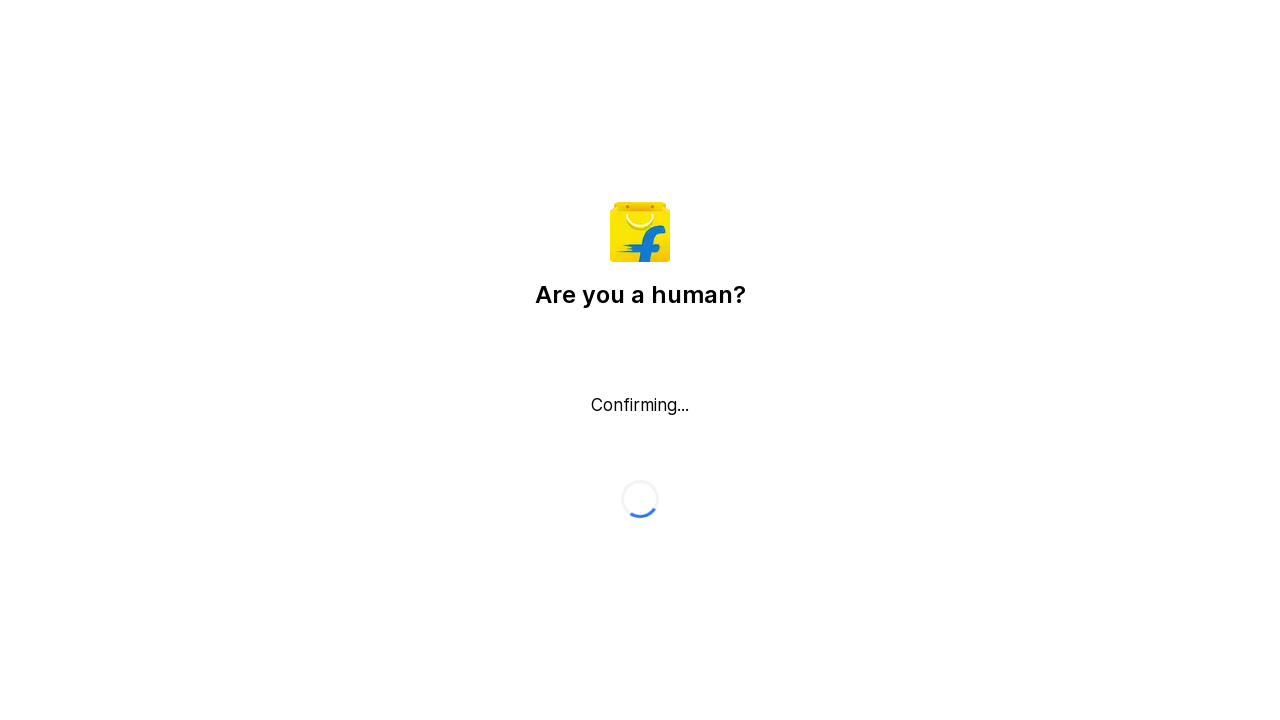

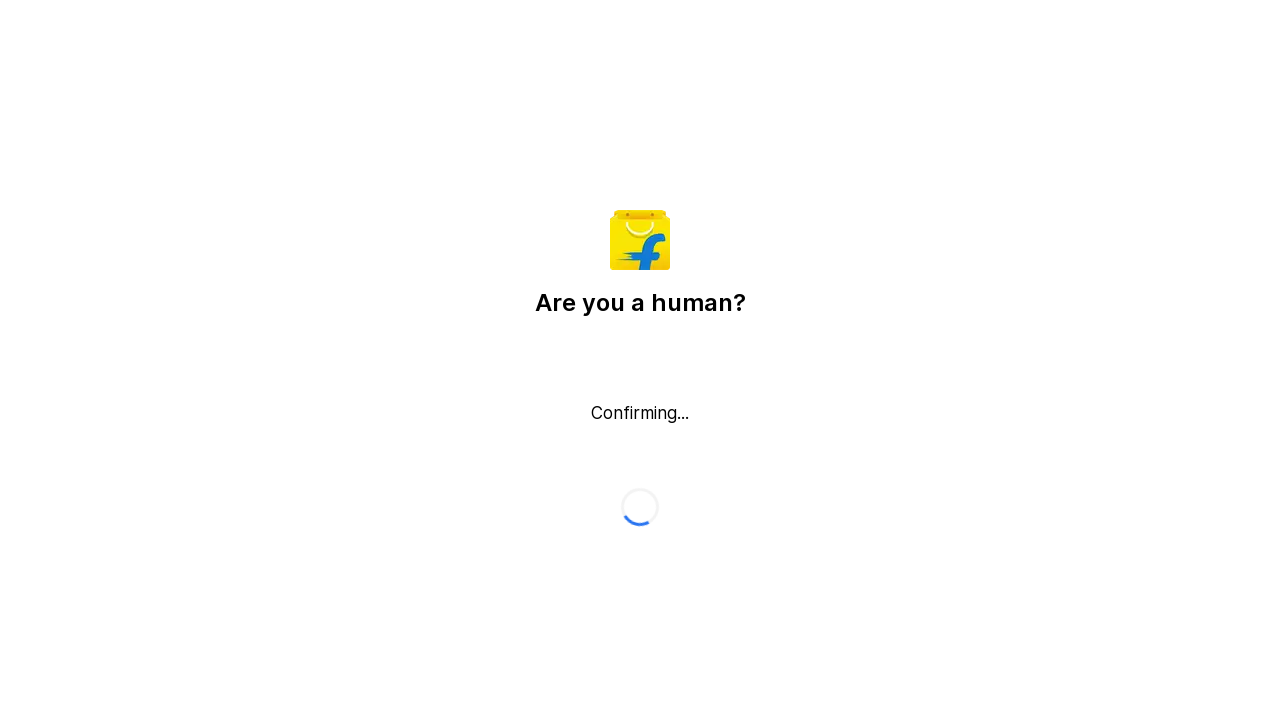